Tests right-click context menu functionality by right-clicking on an image element, then navigating through the popup menu options (Product Info, Installation, How To Setup) using mouse hover and click actions.

Starting URL: http://deluxe-menu.com/popup-mode-sample.html

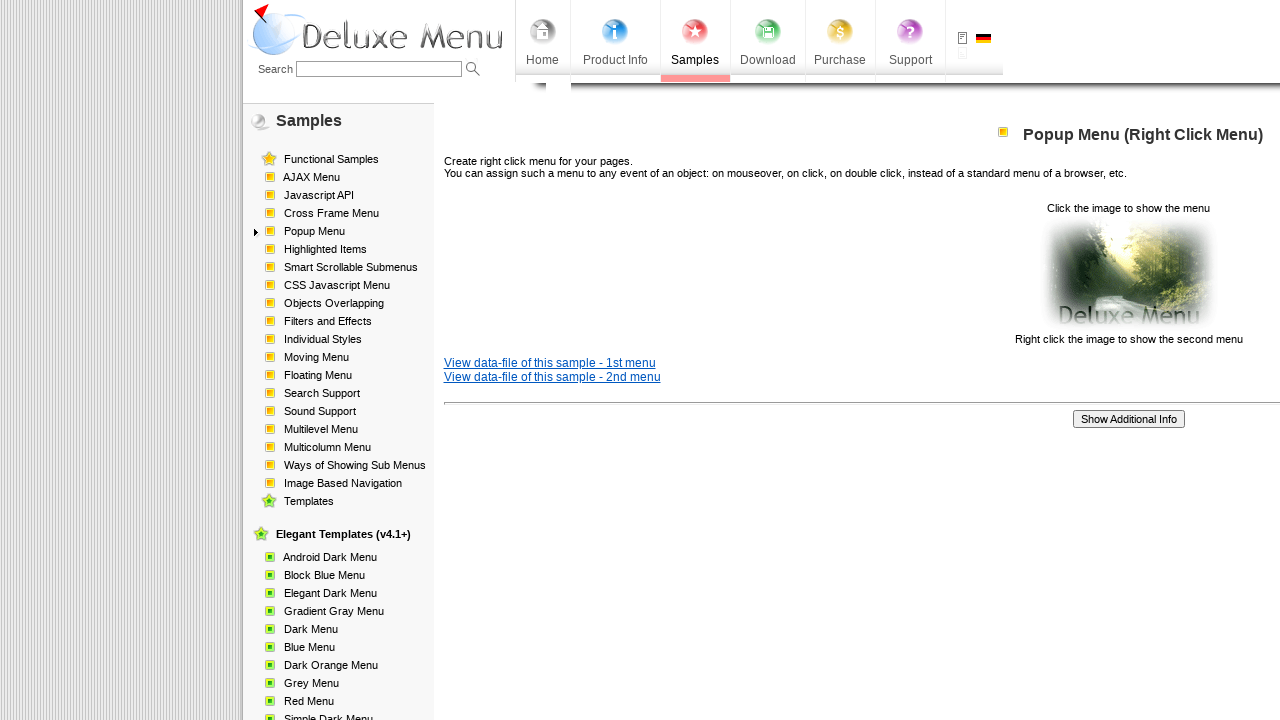

Waited for target element 'Click the image to show the menu' to be visible
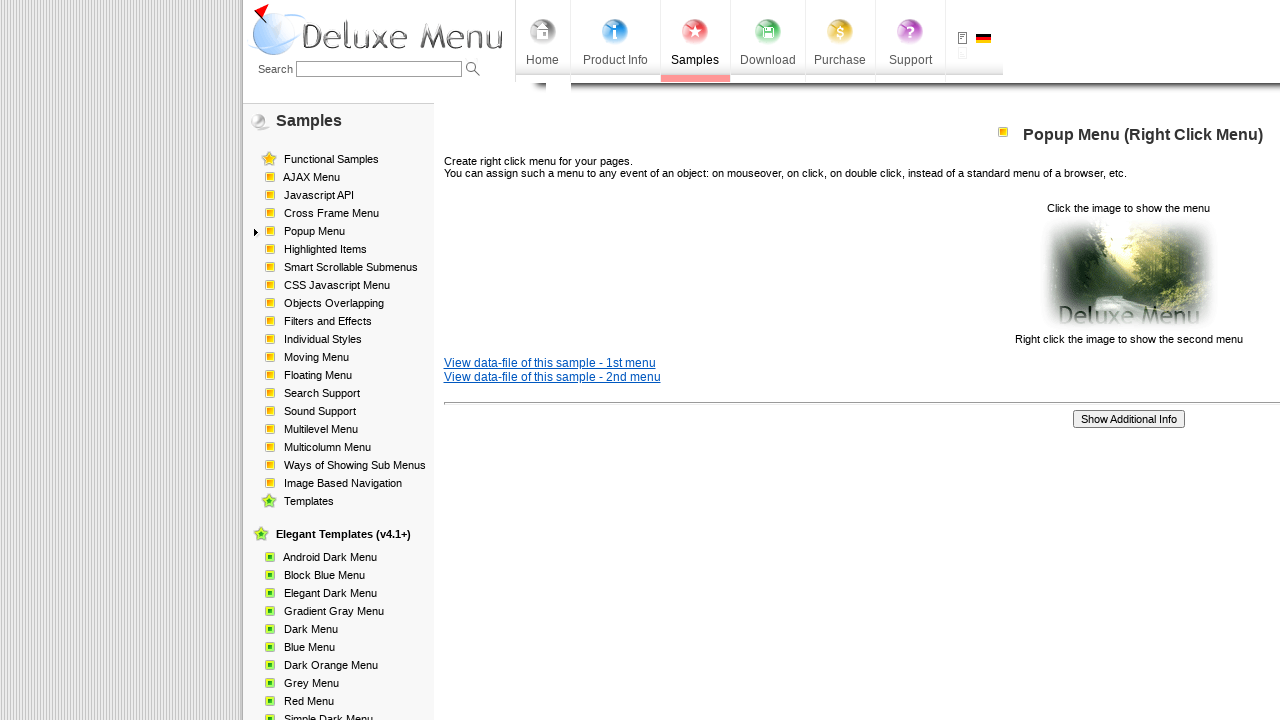

Right-clicked on the image element to open context menu at (640, 274) on xpath=//p[contains(text(),'Click the image to show the menu')]
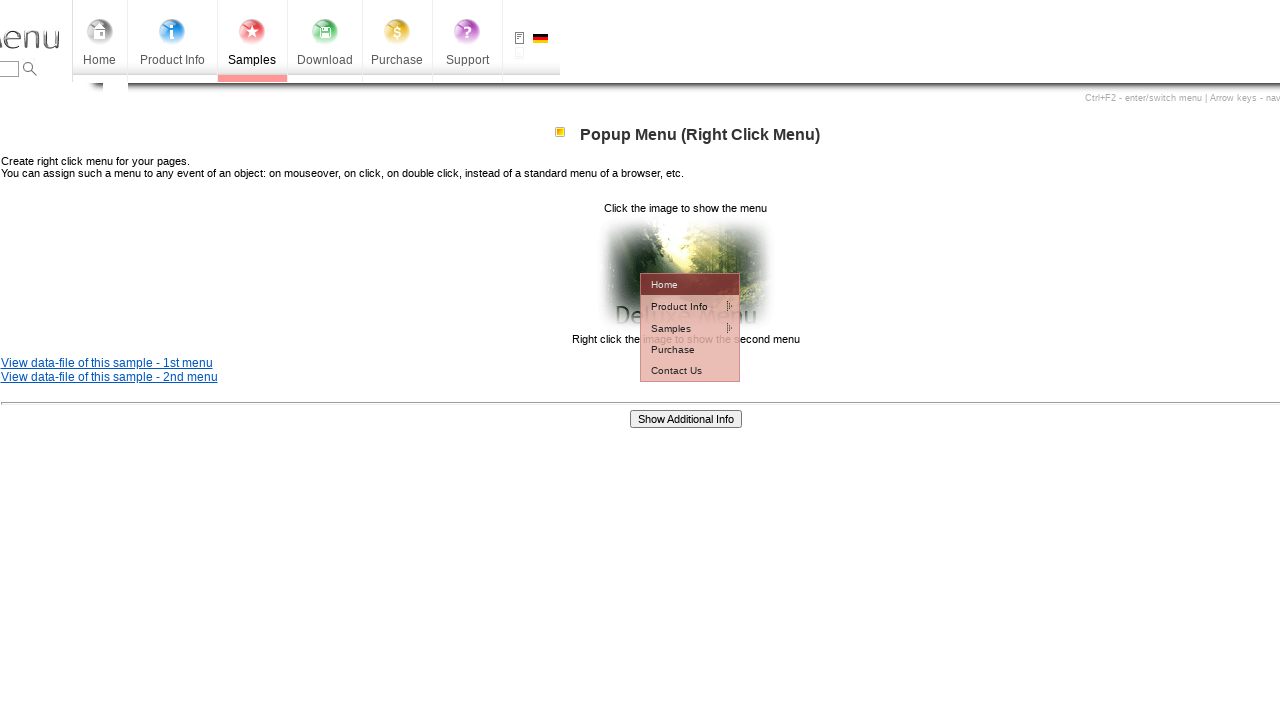

Context menu appeared with Product Info option
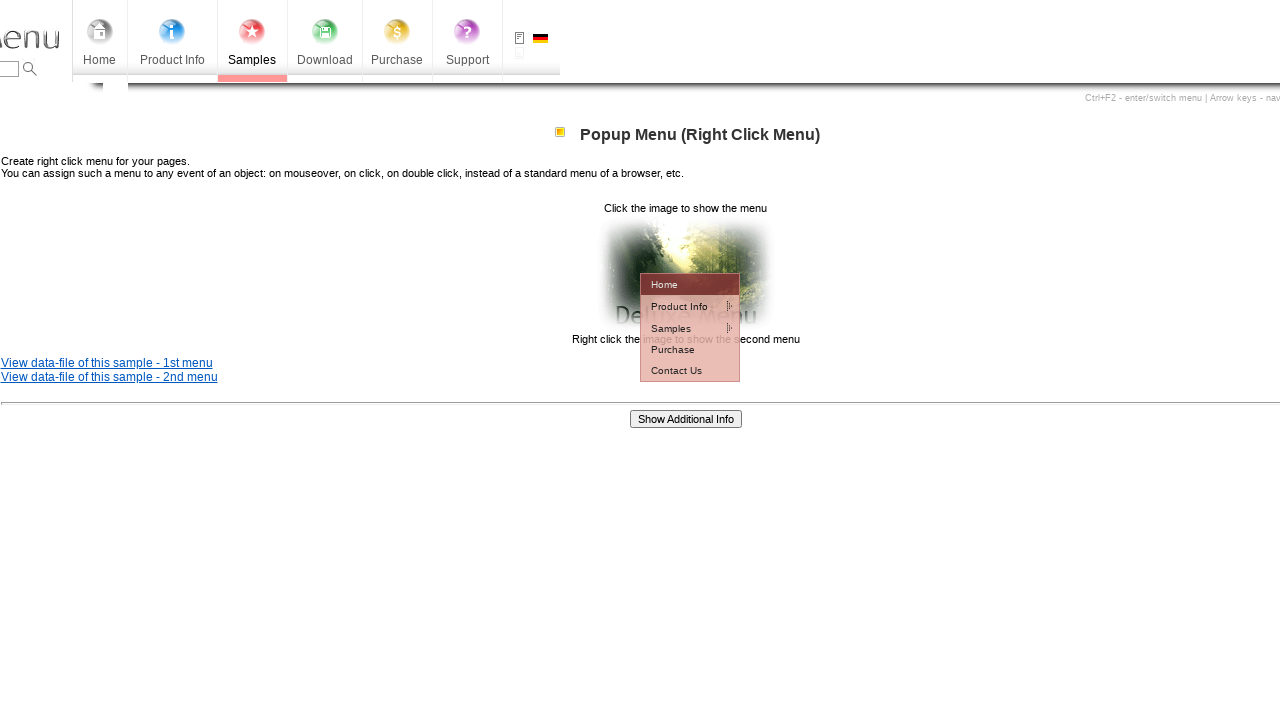

Hovered over 'Product Info' menu option at (677, 306) on xpath=//td[@id='dm2m1i1tdT']
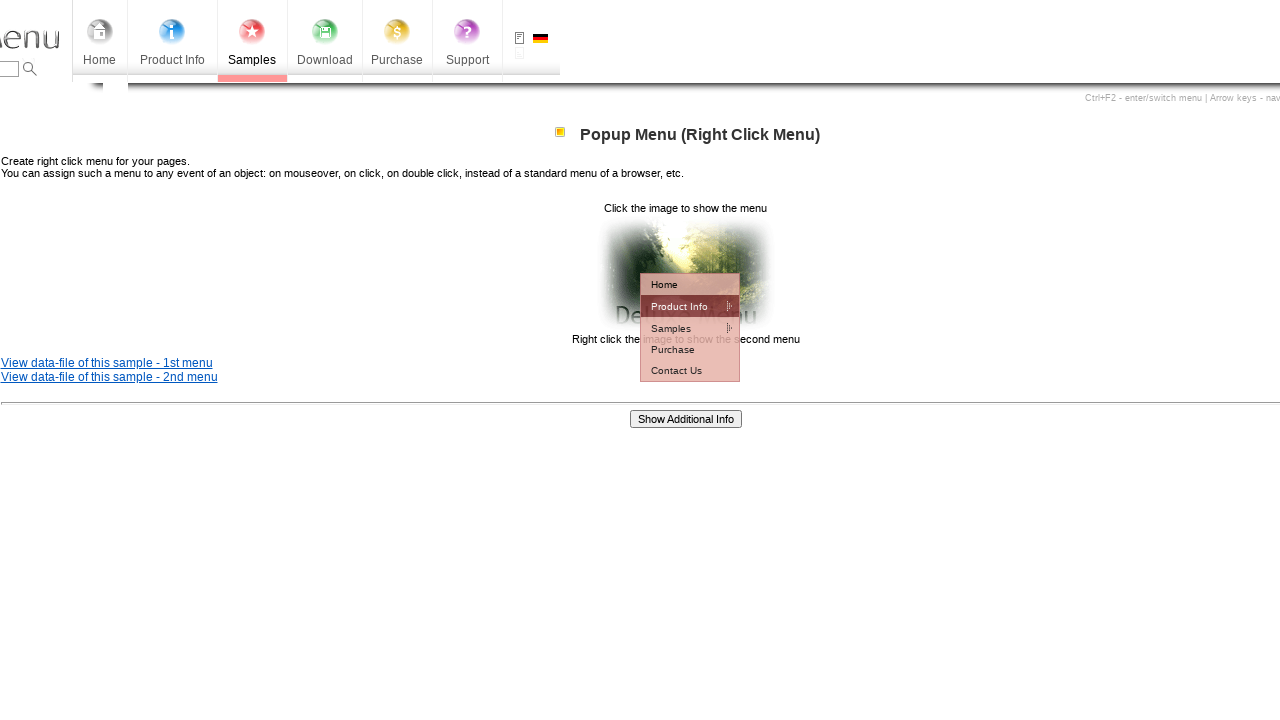

Hovered over 'Installation' menu option to expand submenu at (788, 327) on xpath=//td[@id='dm2m2i1tdT']
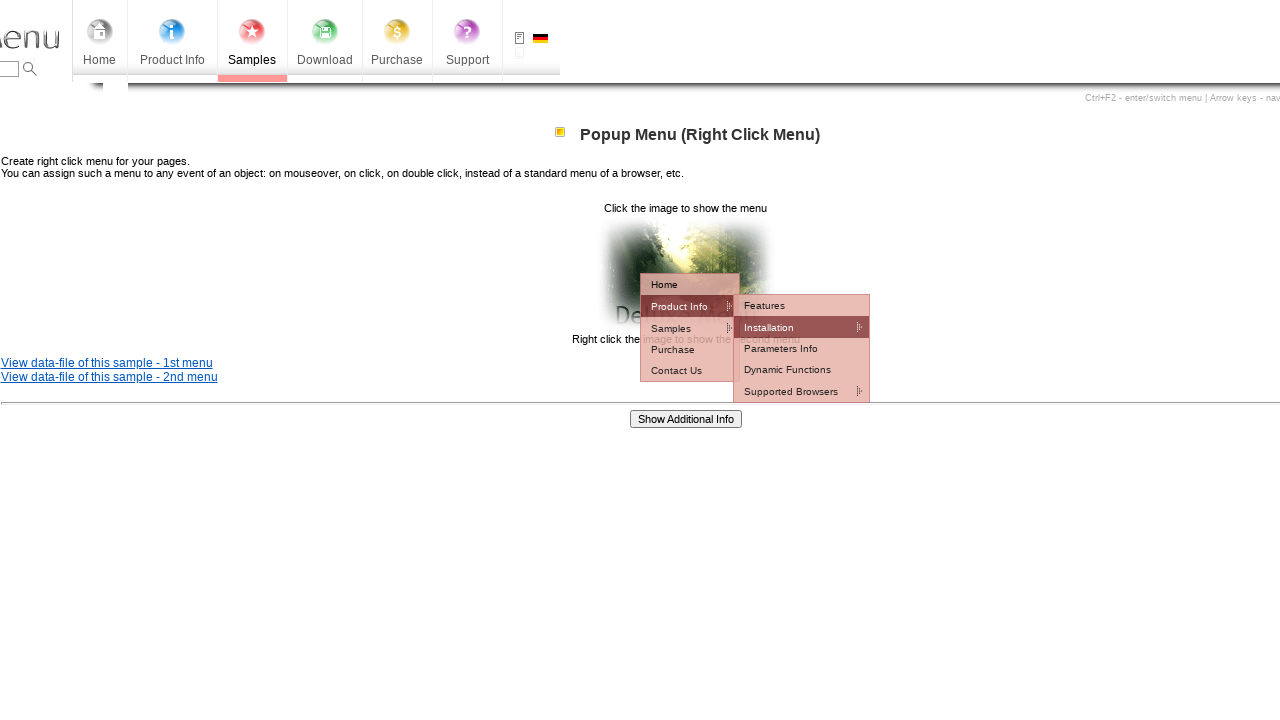

Clicked on 'How To Setup' option from the context menu at (915, 348) on xpath=//td[@id='dm2m3i1tdT']
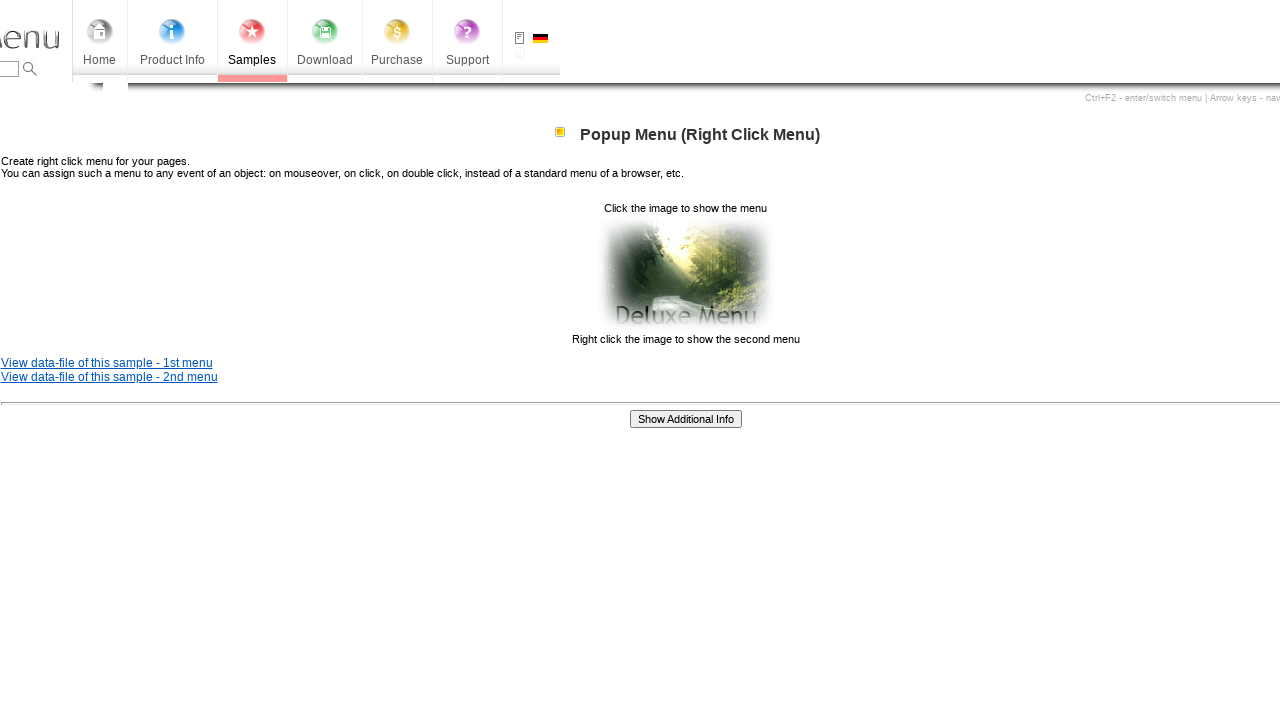

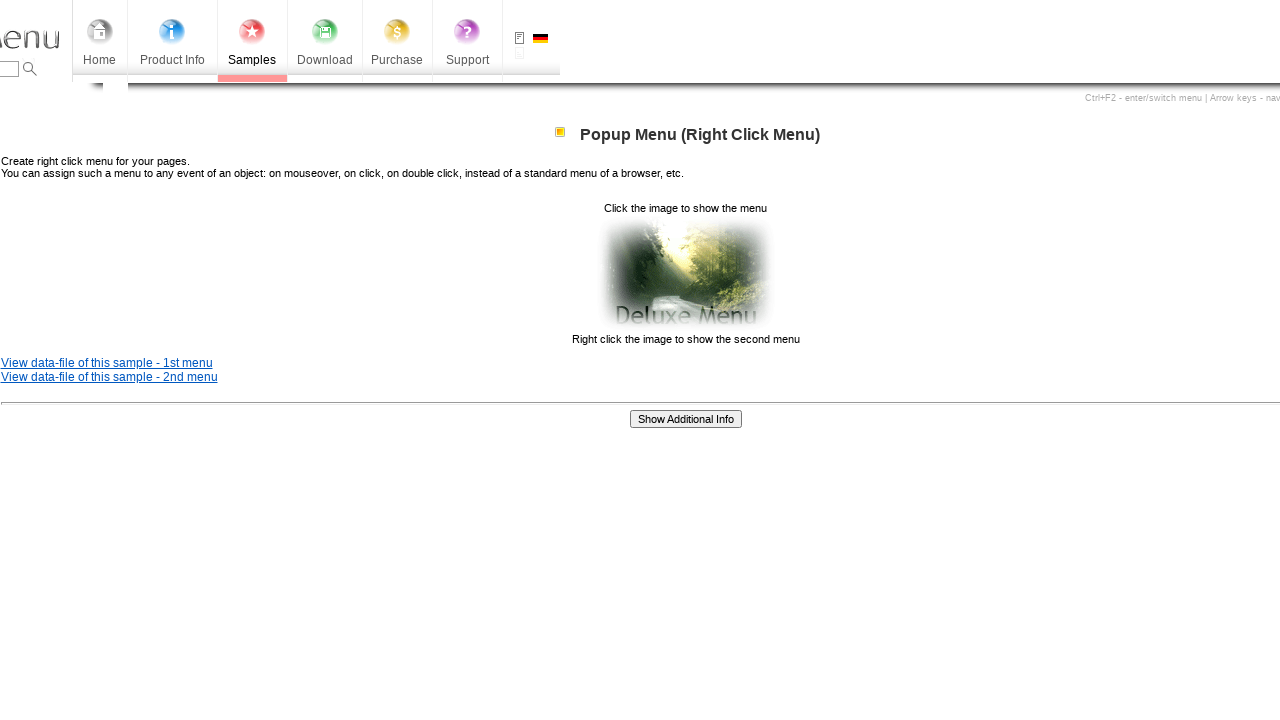